Tests a CSS toggle switch component on W3Schools by clicking it twice to toggle on and off

Starting URL: https://www.w3schools.com/howto/howto_css_switch.asp

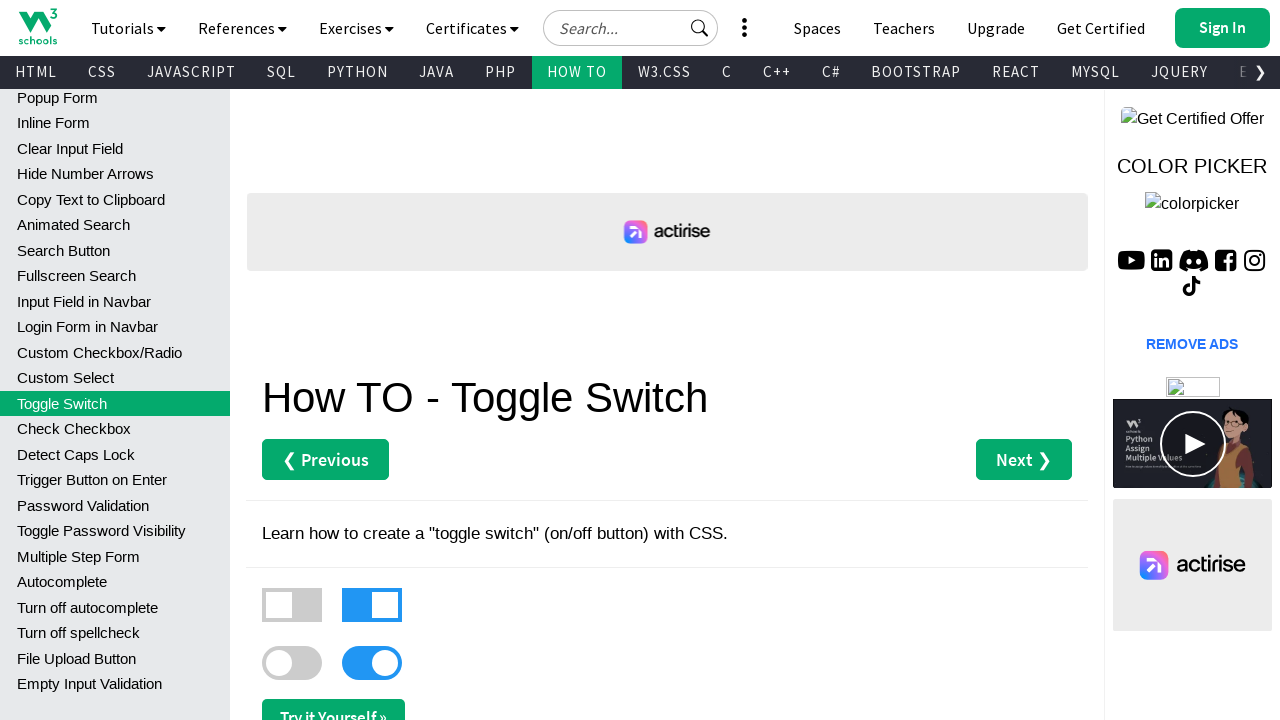

Waited for CSS toggle switch element to load
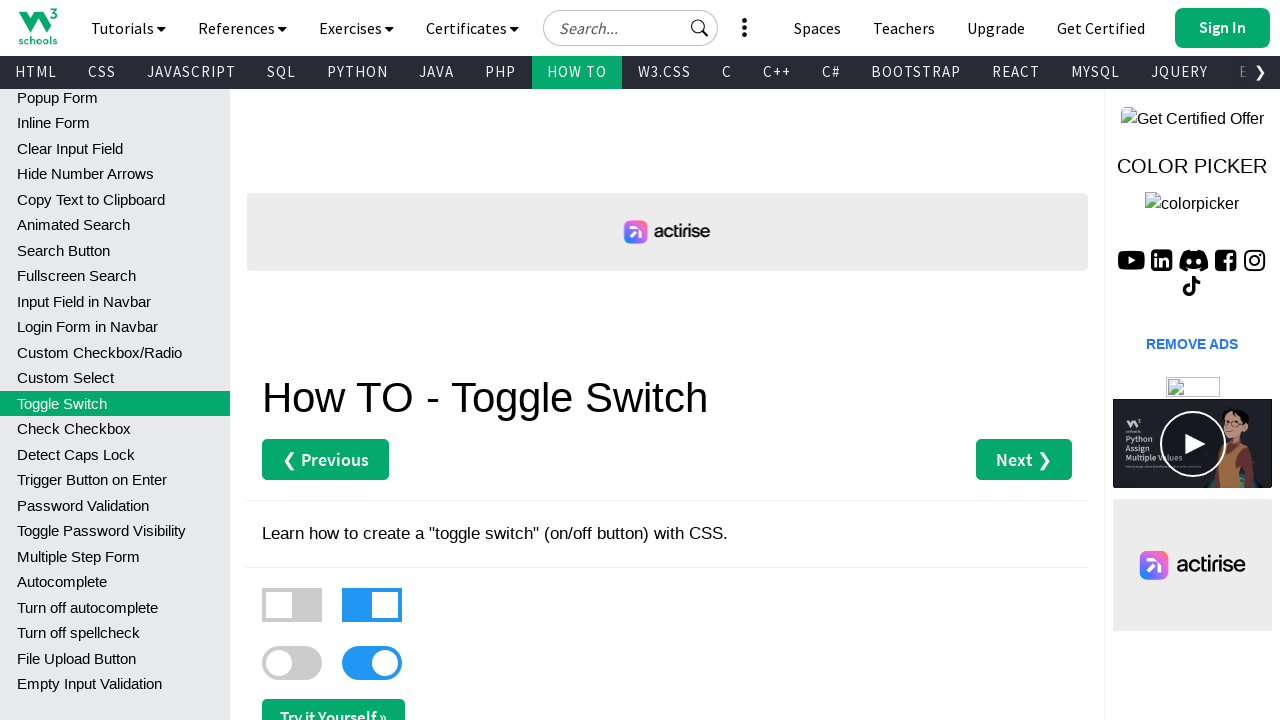

Clicked toggle switch to turn it on at (292, 663) on xpath=//*[@id='main']/label[3]/div
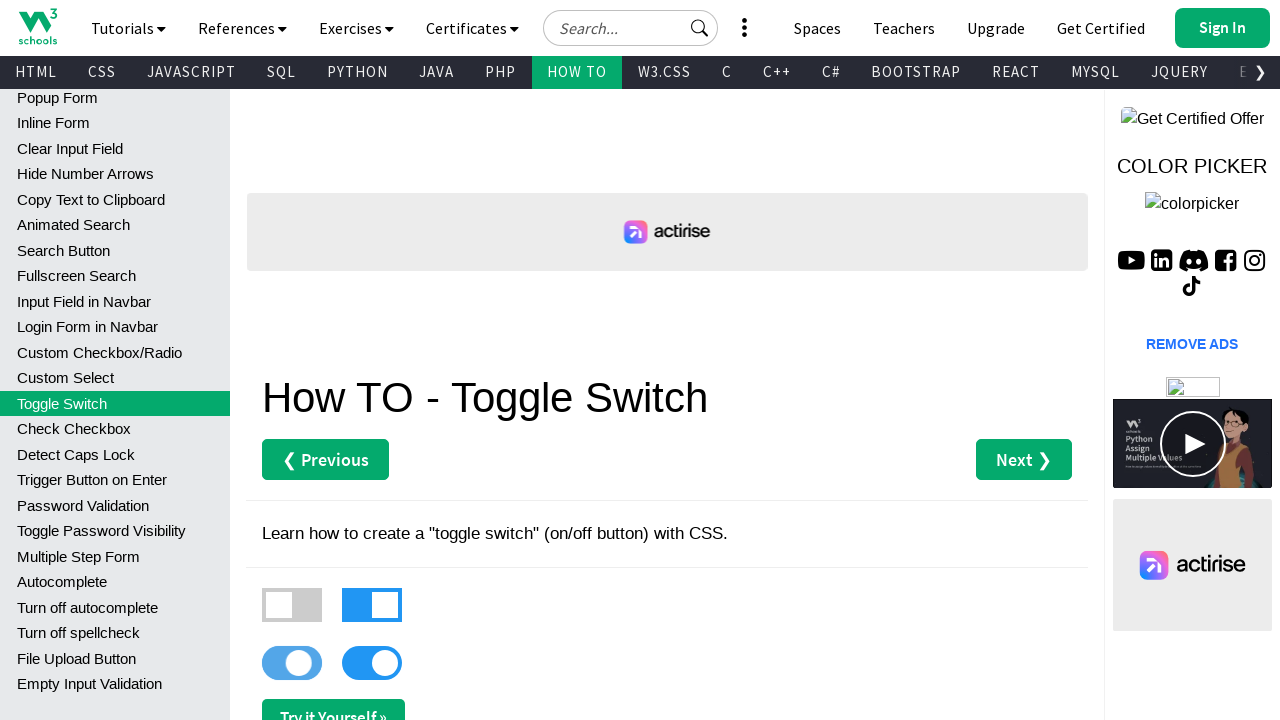

Clicked toggle switch to turn it off at (292, 663) on xpath=//*[@id='main']/label[3]/div
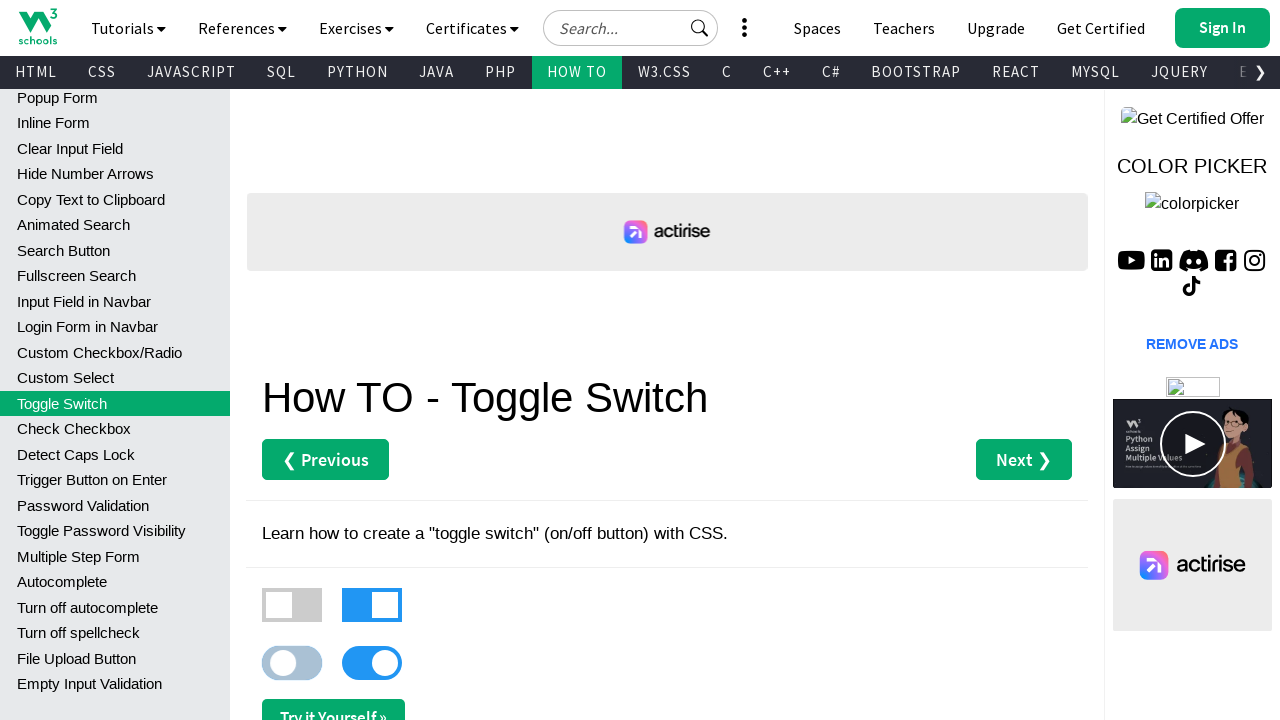

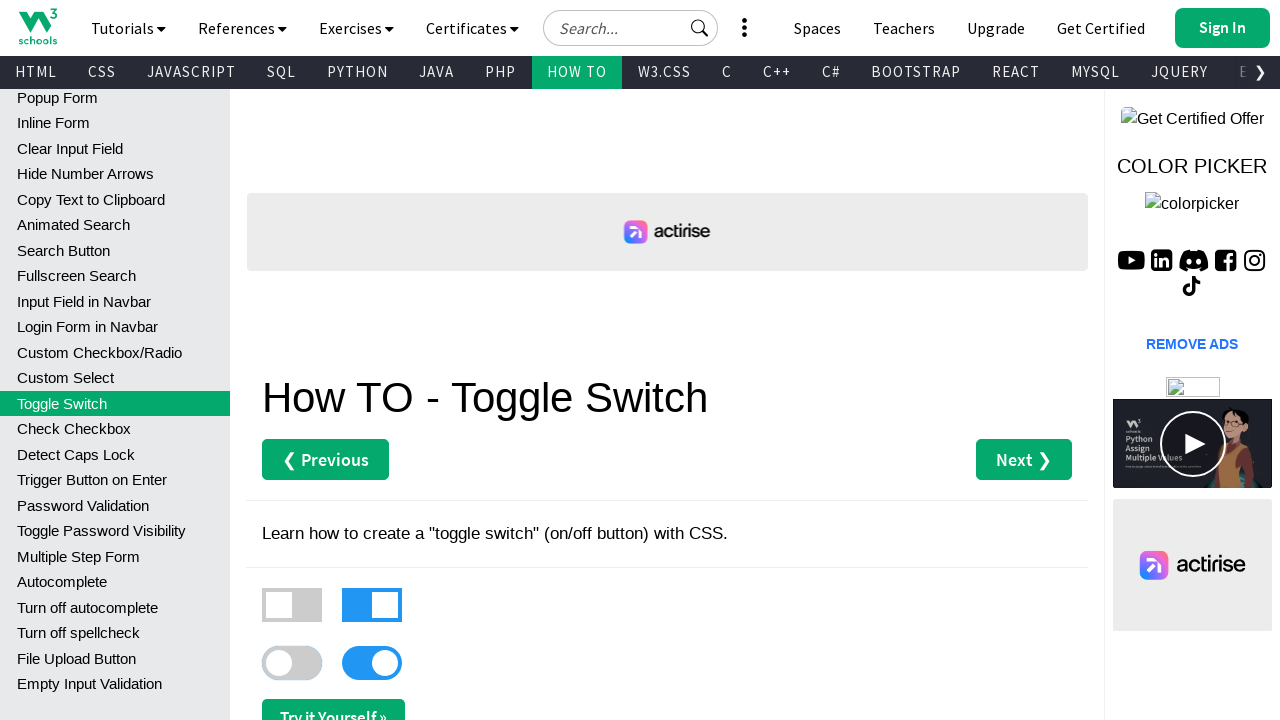